Tests the USPS website navigation menu by waiting for menu headers to load, clicking on the first dropdown menu item, and verifying sub-menu elements appear.

Starting URL: https://www.usps.com/

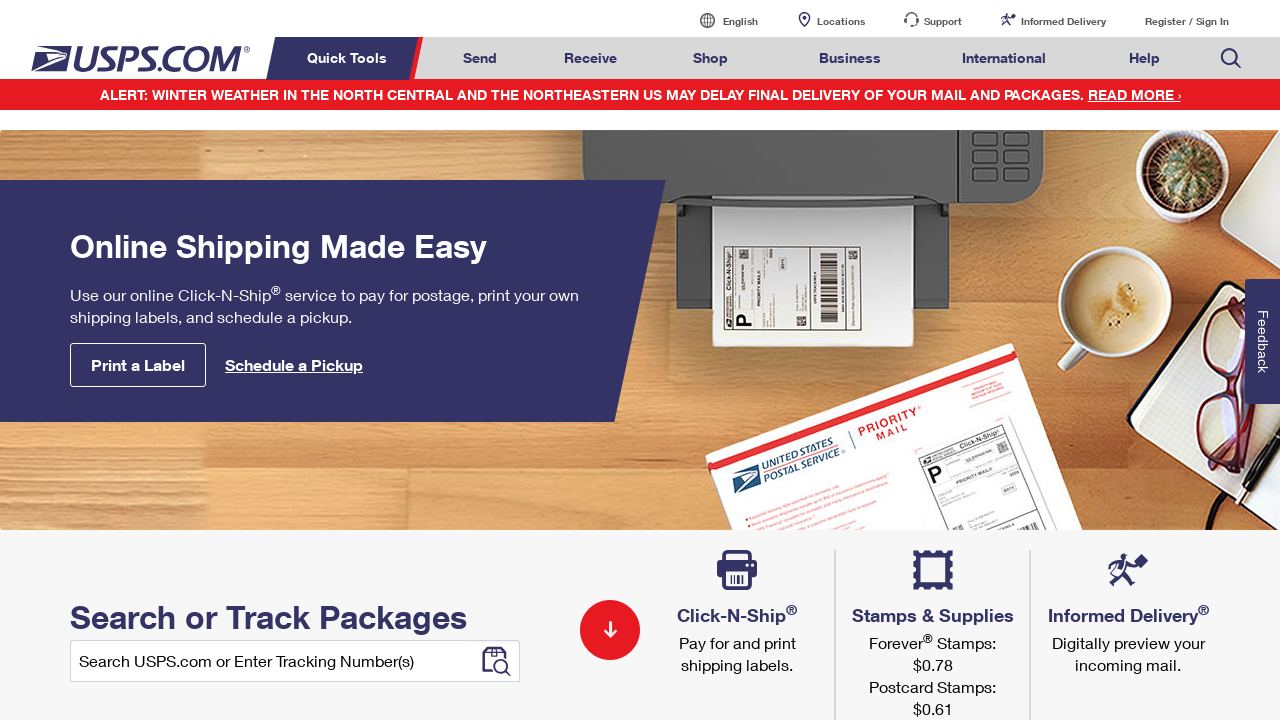

Waited for navigation menu headers to load
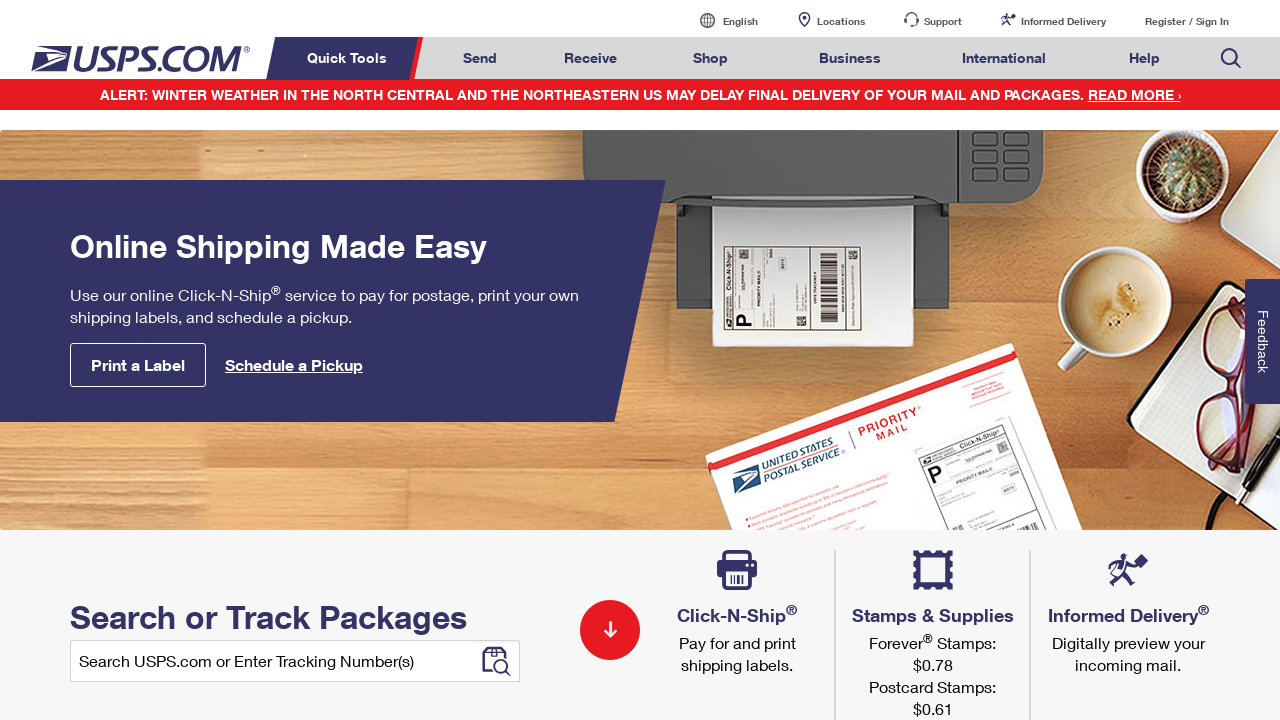

Retrieved menu header elements using XPath selector
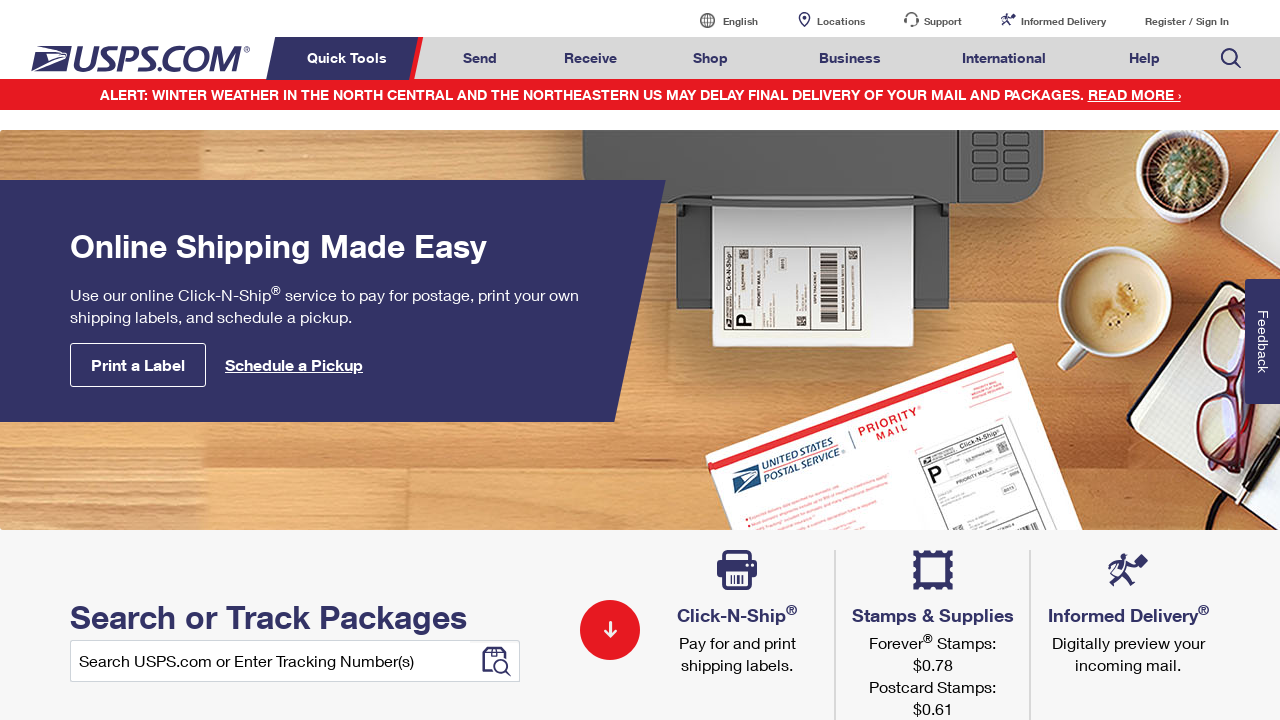

Retrieved menu header elements using CSS selector ul.nav-list > li
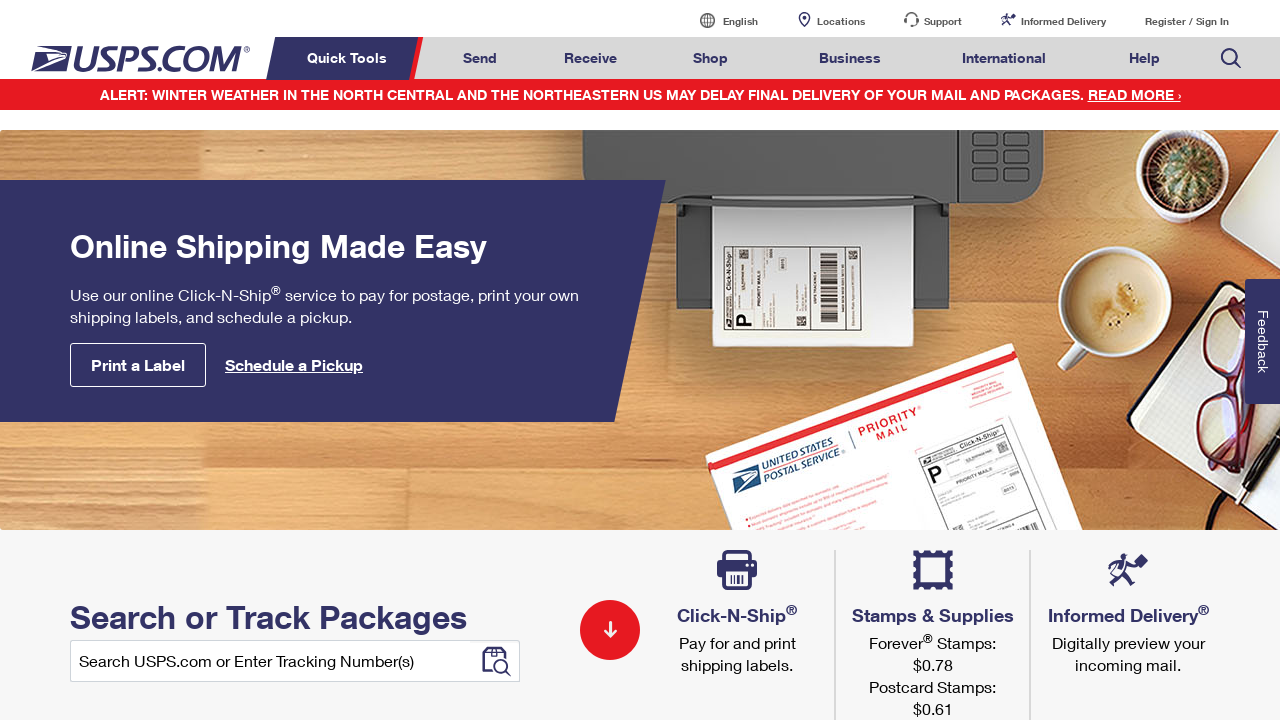

Clicked on the first dropdown menu header at (350, 58) on ul.nav-list > li >> nth=0
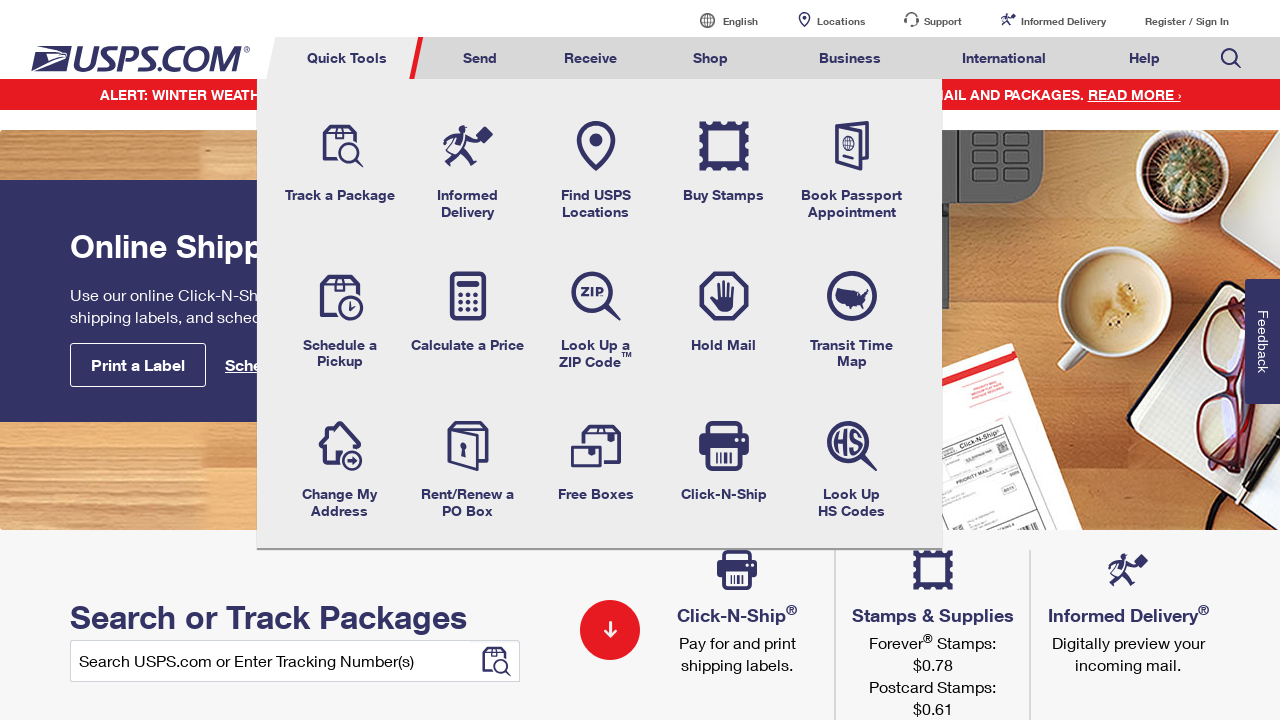

Verified sub-menu headers appeared after clicking dropdown
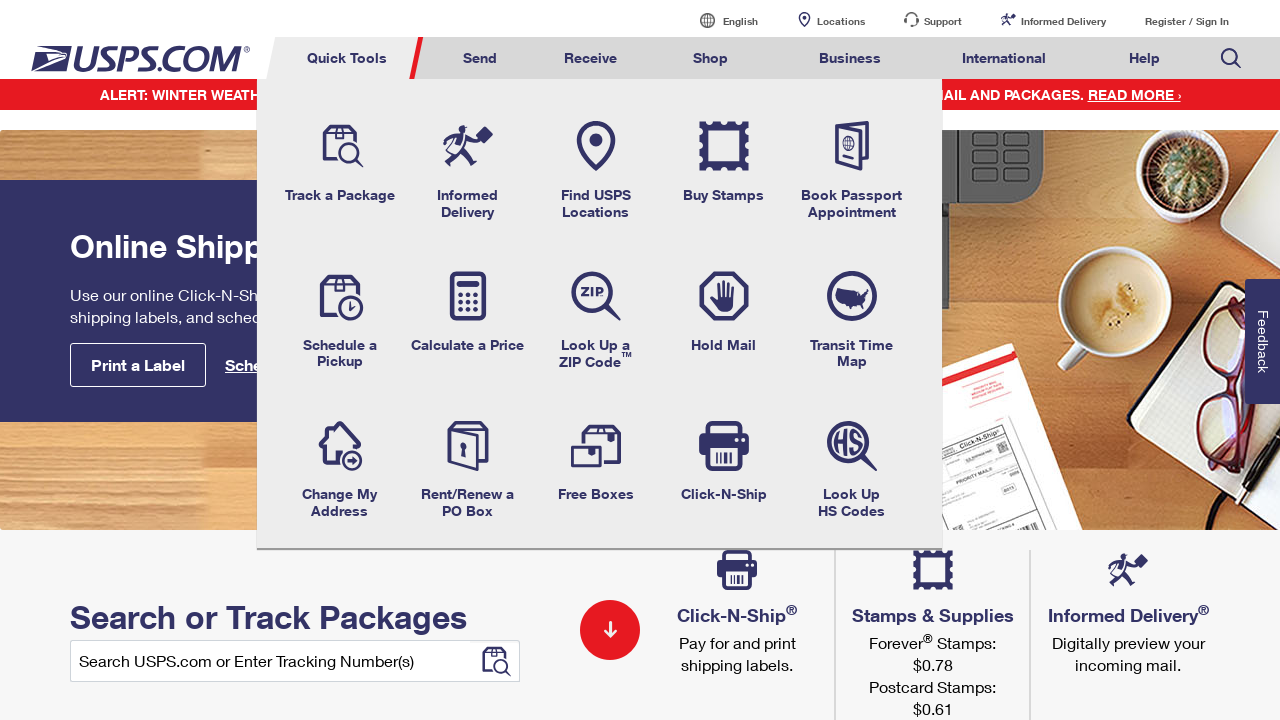

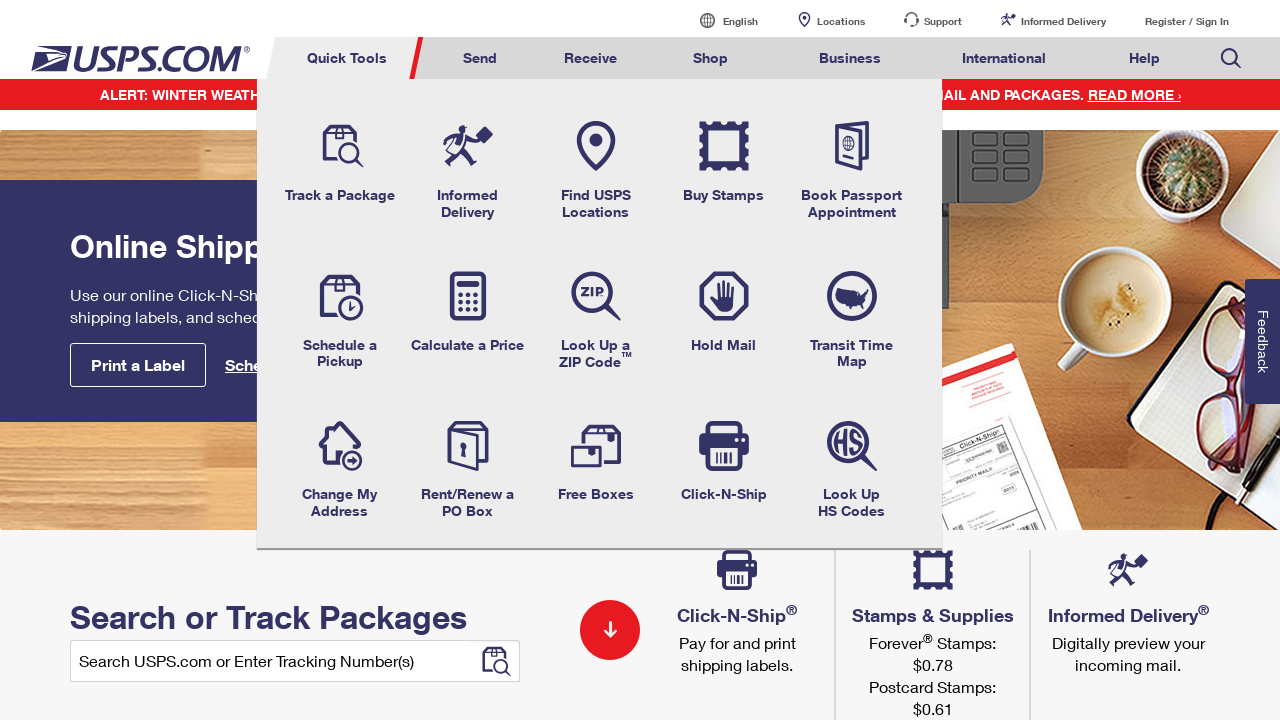